Tests navigation by clicking a link with mathematically calculated text, then fills out a personal information form with first name, last name, city, and country fields and submits it.

Starting URL: http://suninjuly.github.io/find_link_text

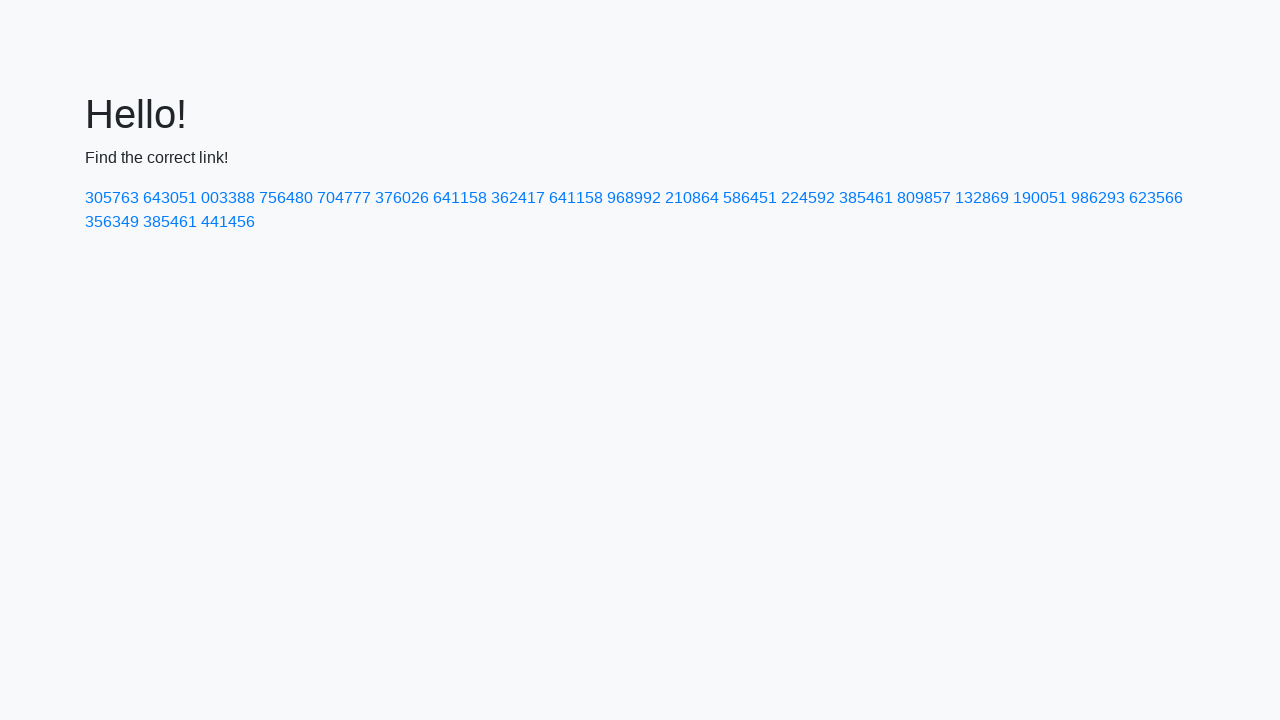

Clicked link with mathematically calculated text '224592' at (808, 198) on text=224592
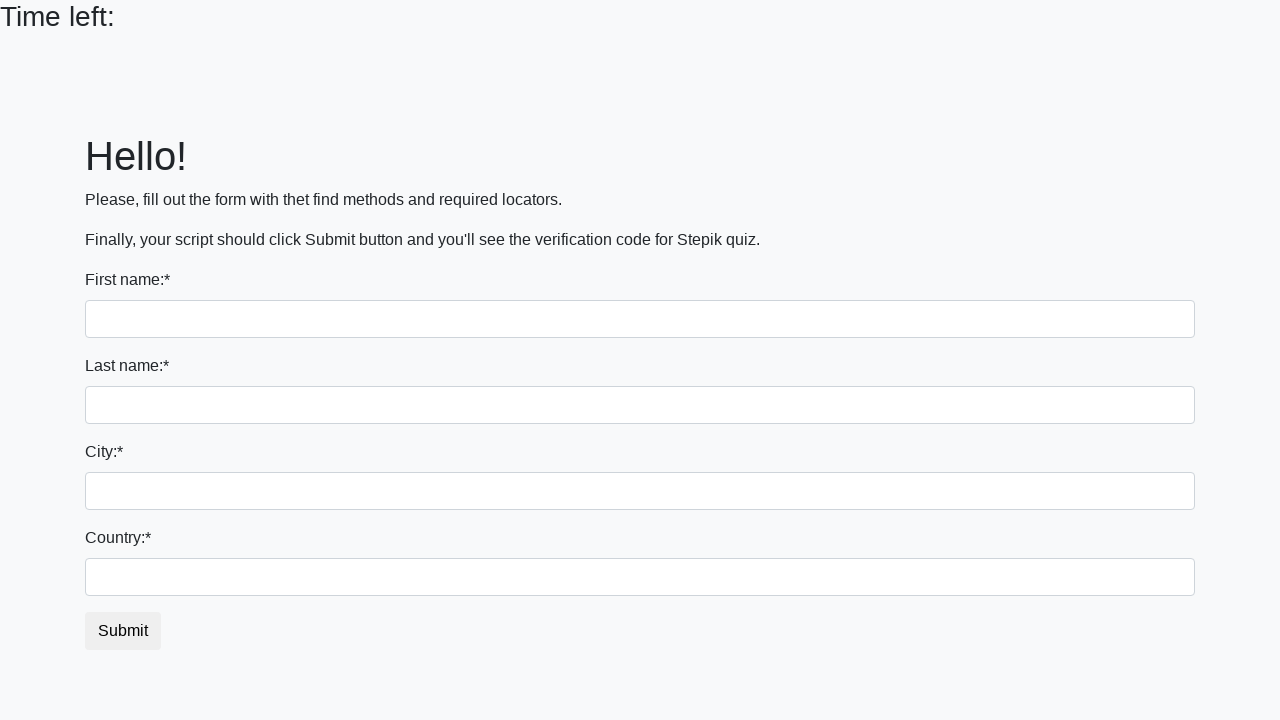

Filled first name field with 'Ivan' on input
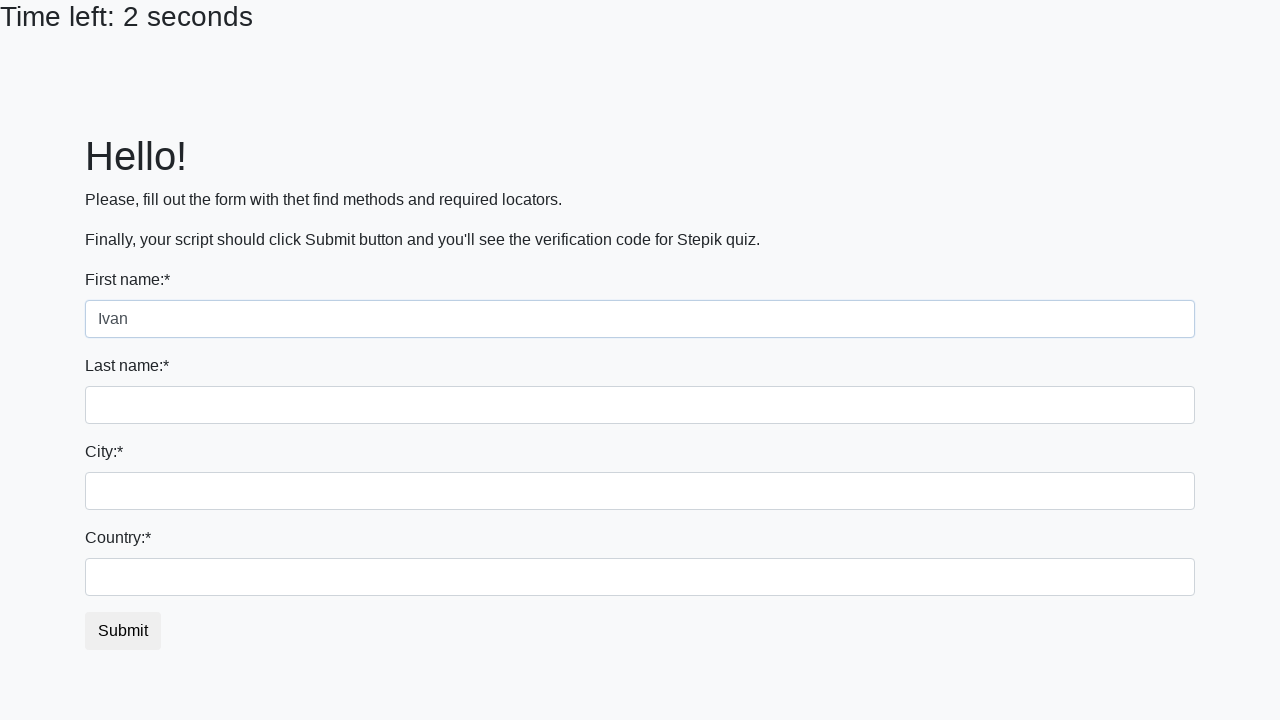

Filled last name field with 'Petrov' on input[name='last_name']
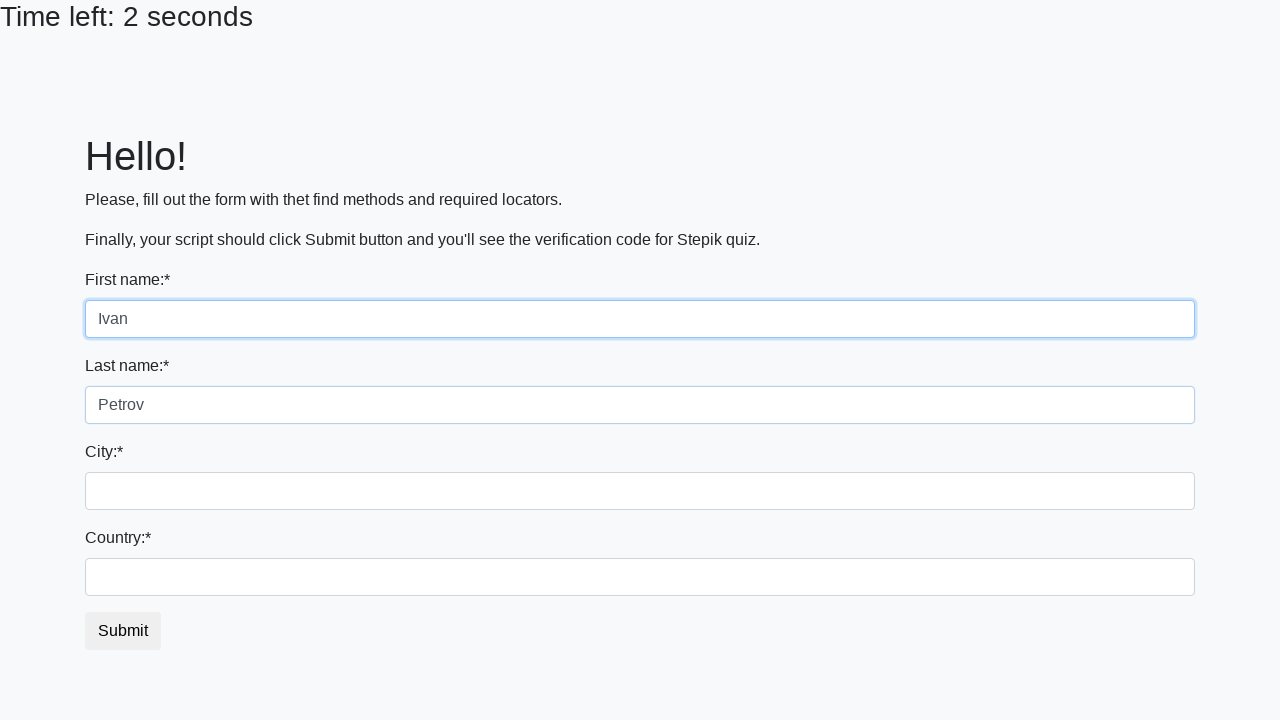

Filled city field with 'Smolensk' on .city
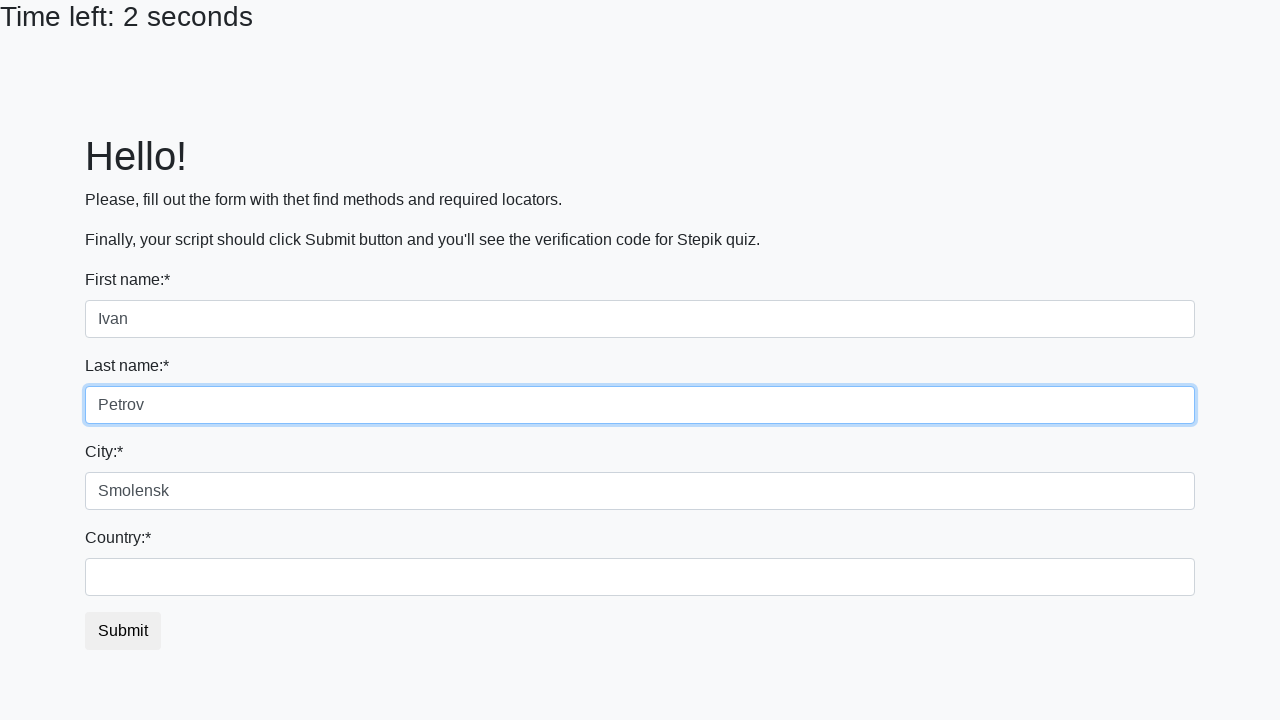

Filled country field with 'Russia' on #country
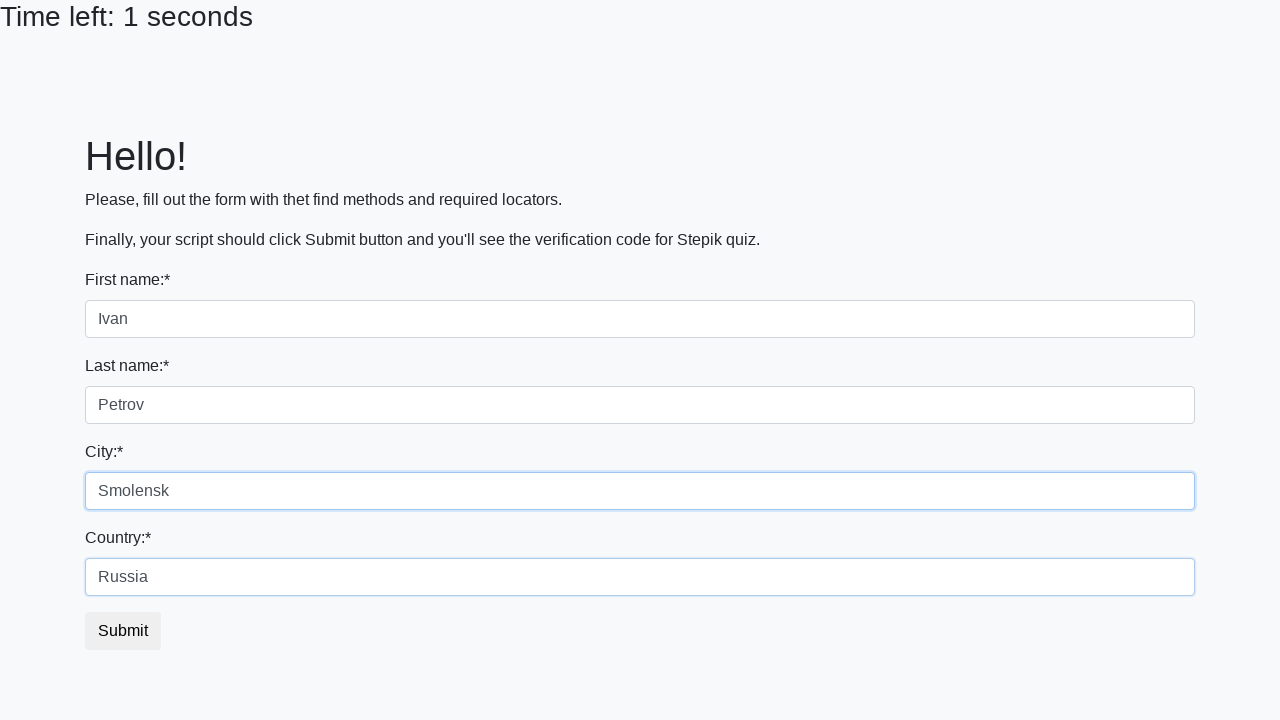

Clicked submit button to submit the form at (123, 631) on button.btn
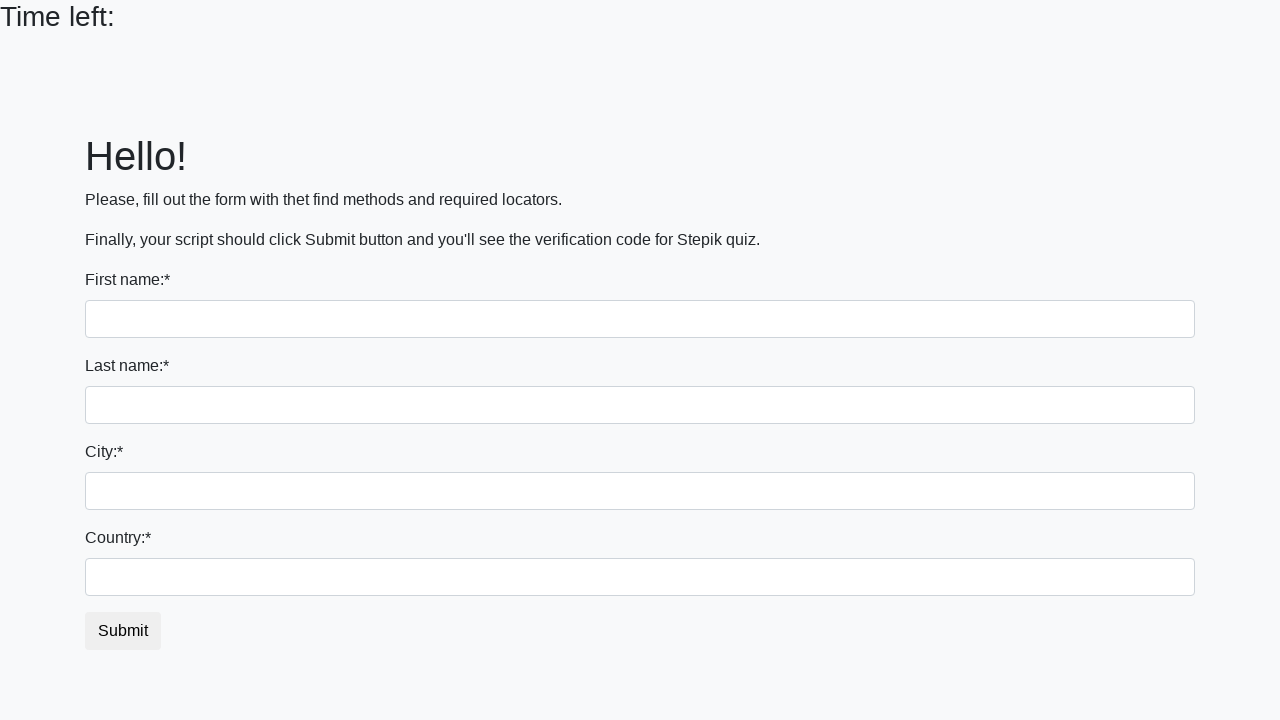

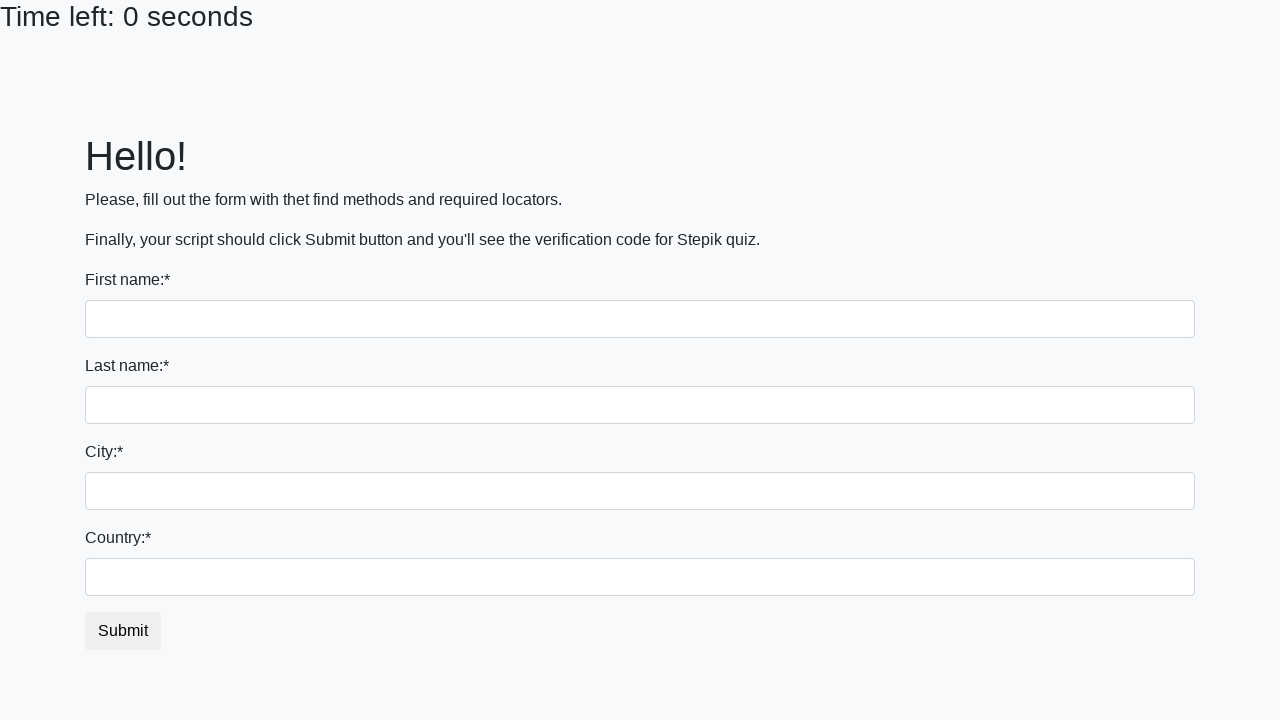